Tests file upload functionality by uploading a file and verifying the upload was successful by checking for the confirmation message.

Starting URL: https://the-internet.herokuapp.com/upload

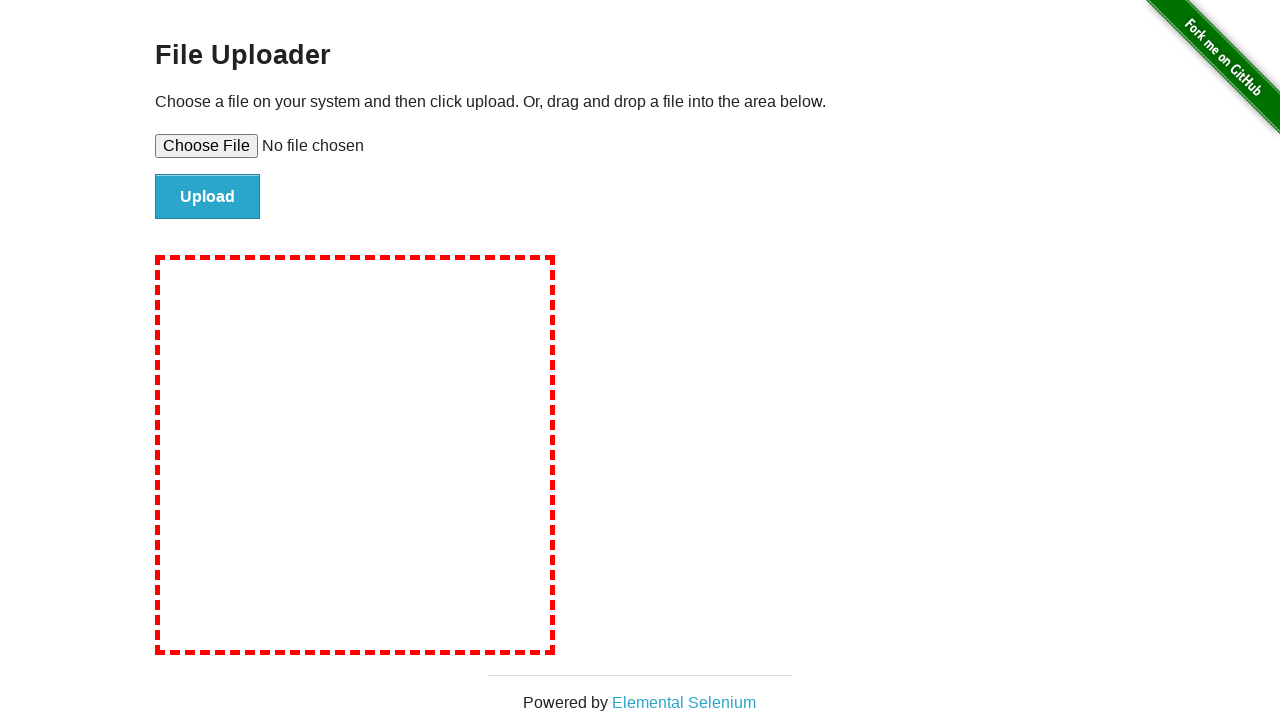

Created temporary test file for upload
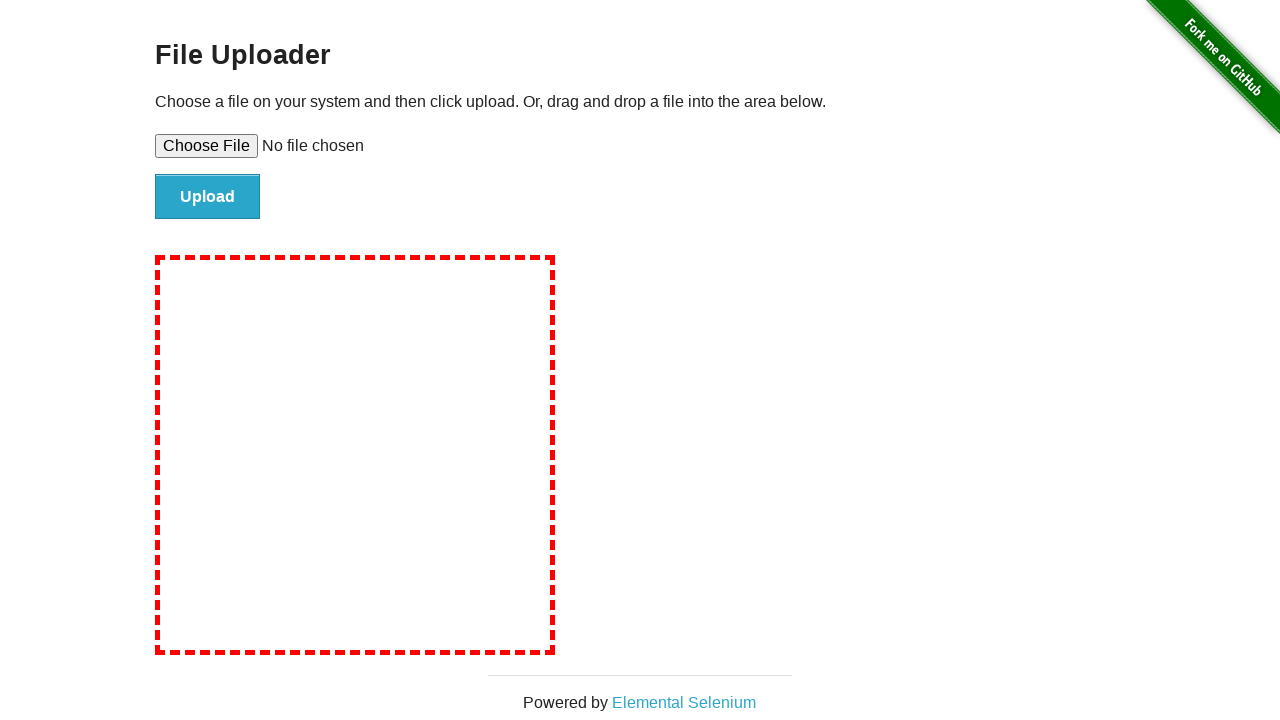

Set input file to upload temporary test file
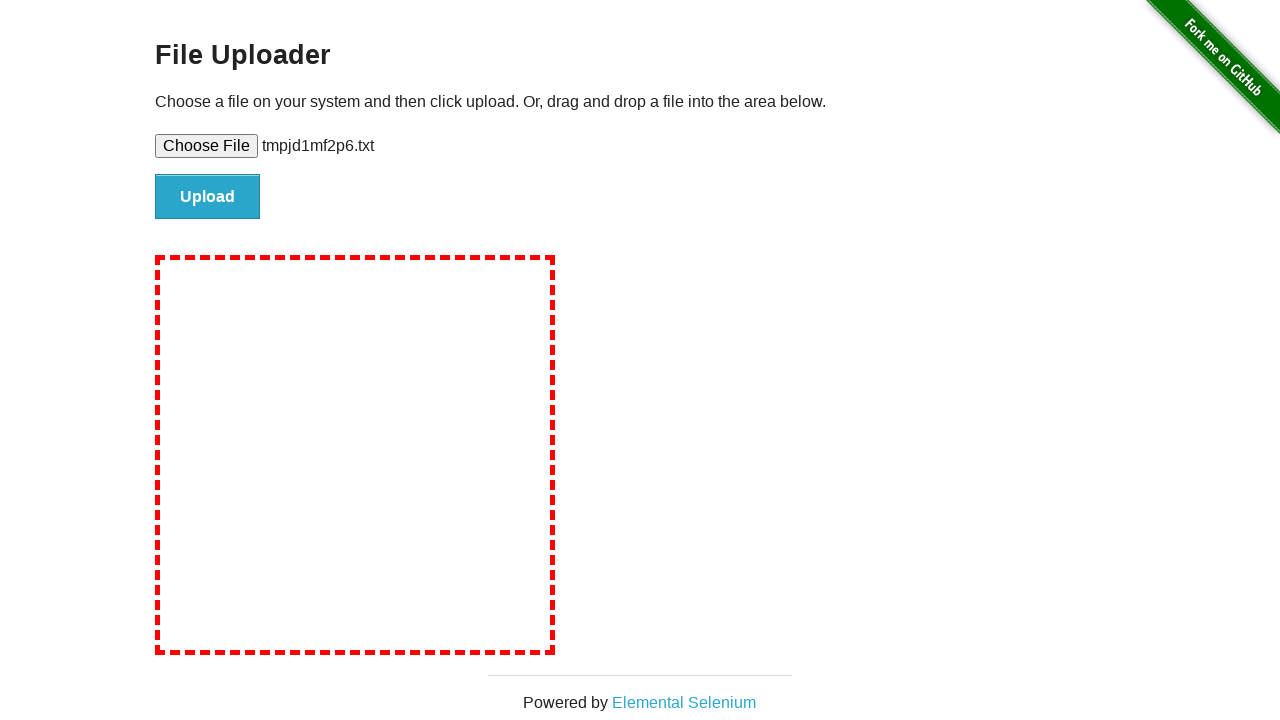

Clicked the upload button to submit the file at (208, 197) on #file-submit
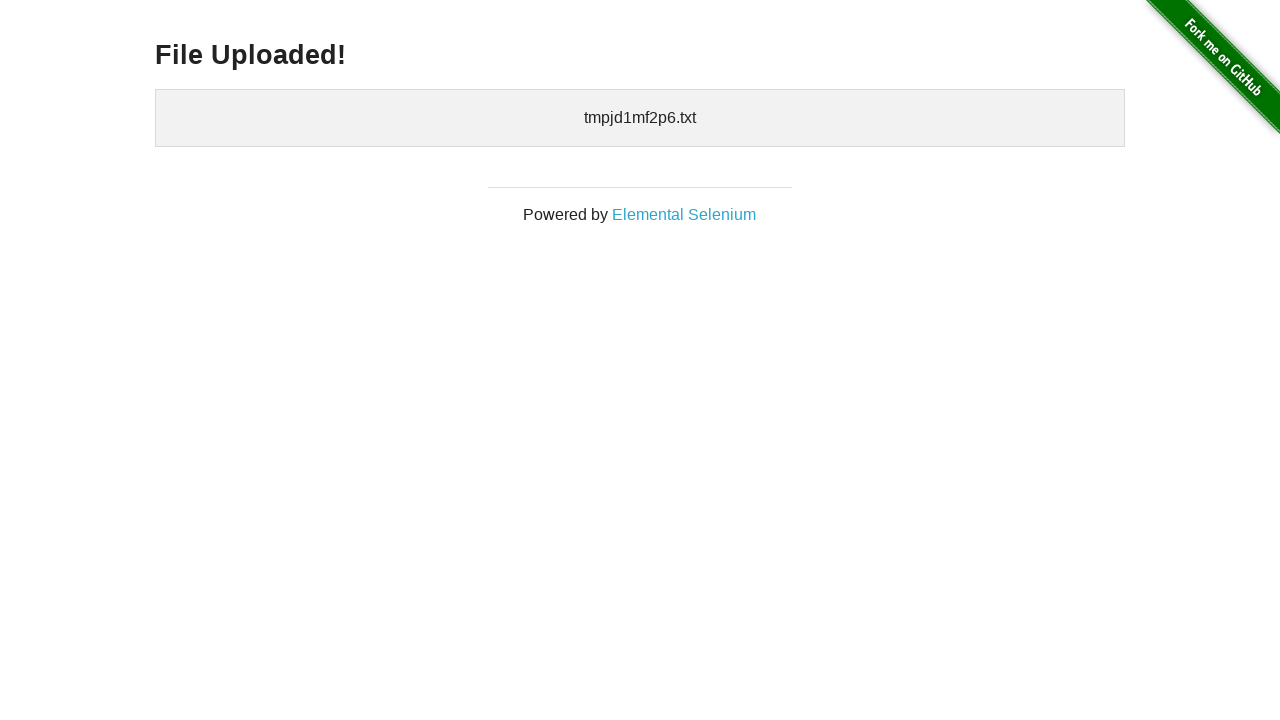

Upload confirmation header appeared, verifying successful file upload
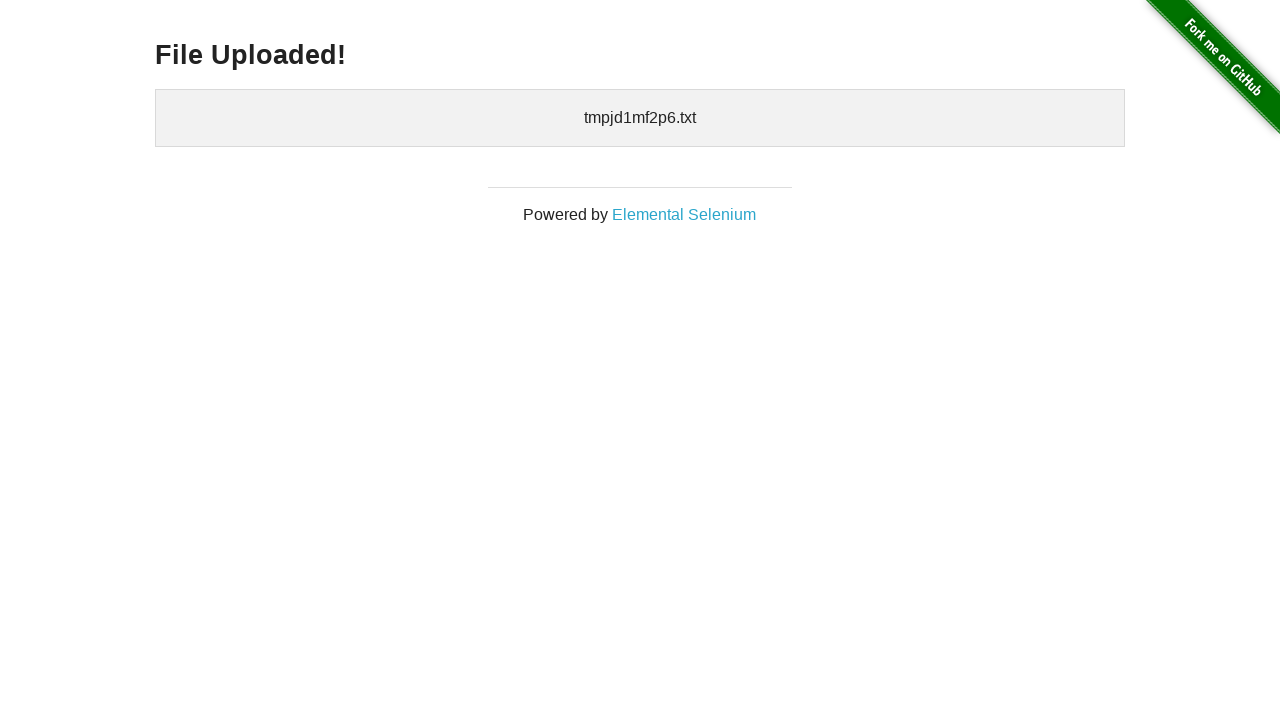

Cleaned up temporary test file
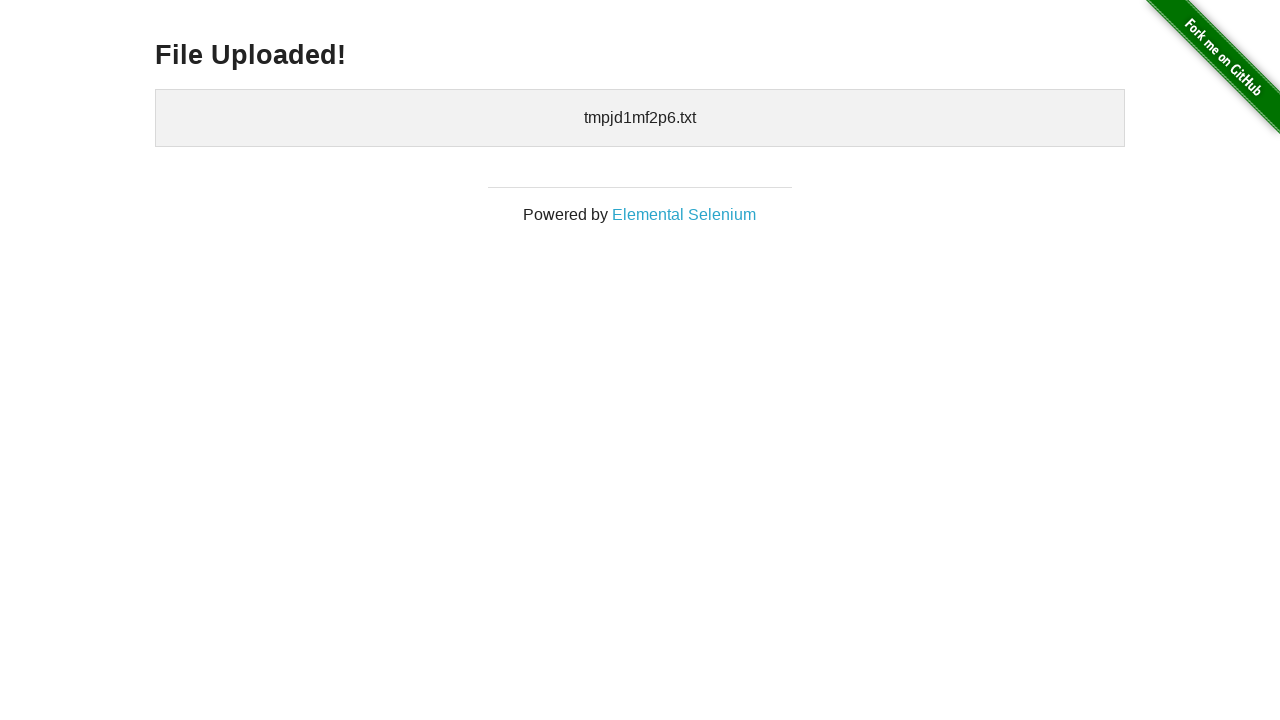

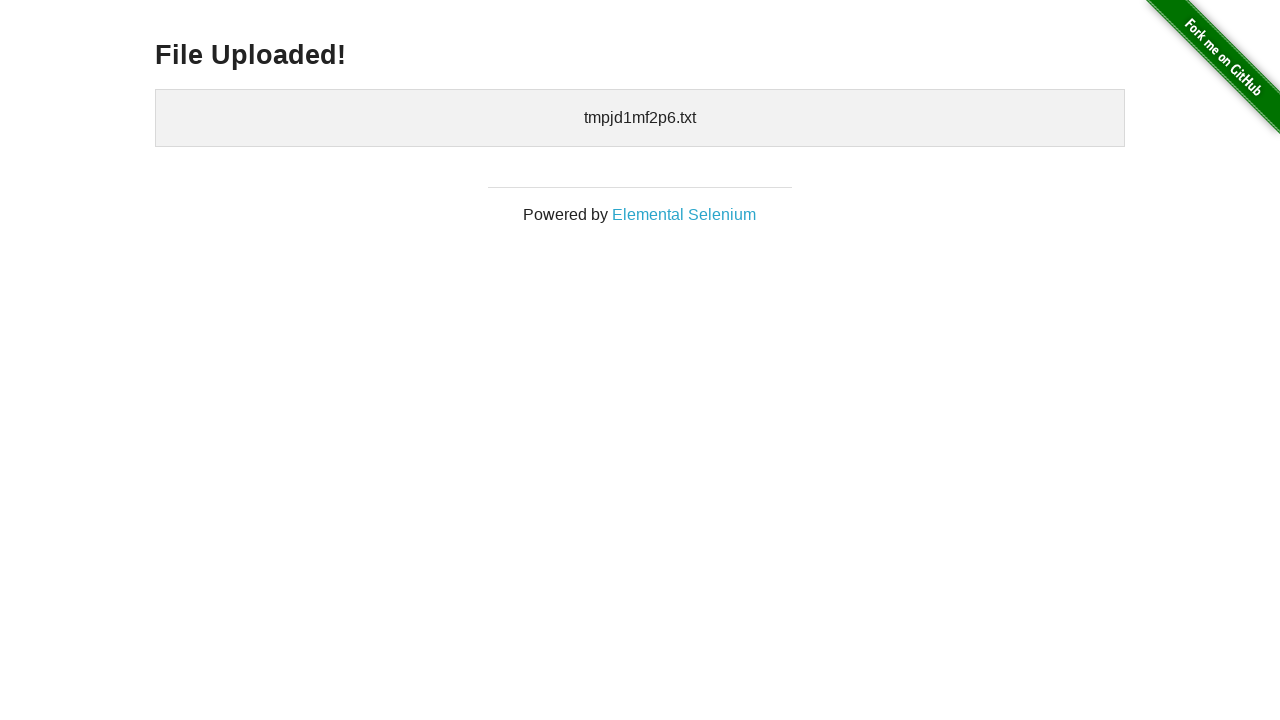